Tests an e-commerce site's product search and add-to-cart functionality by searching for products containing "ca", verifying search results, and adding specific items to cart

Starting URL: https://rahulshettyacademy.com/seleniumPractise/#/

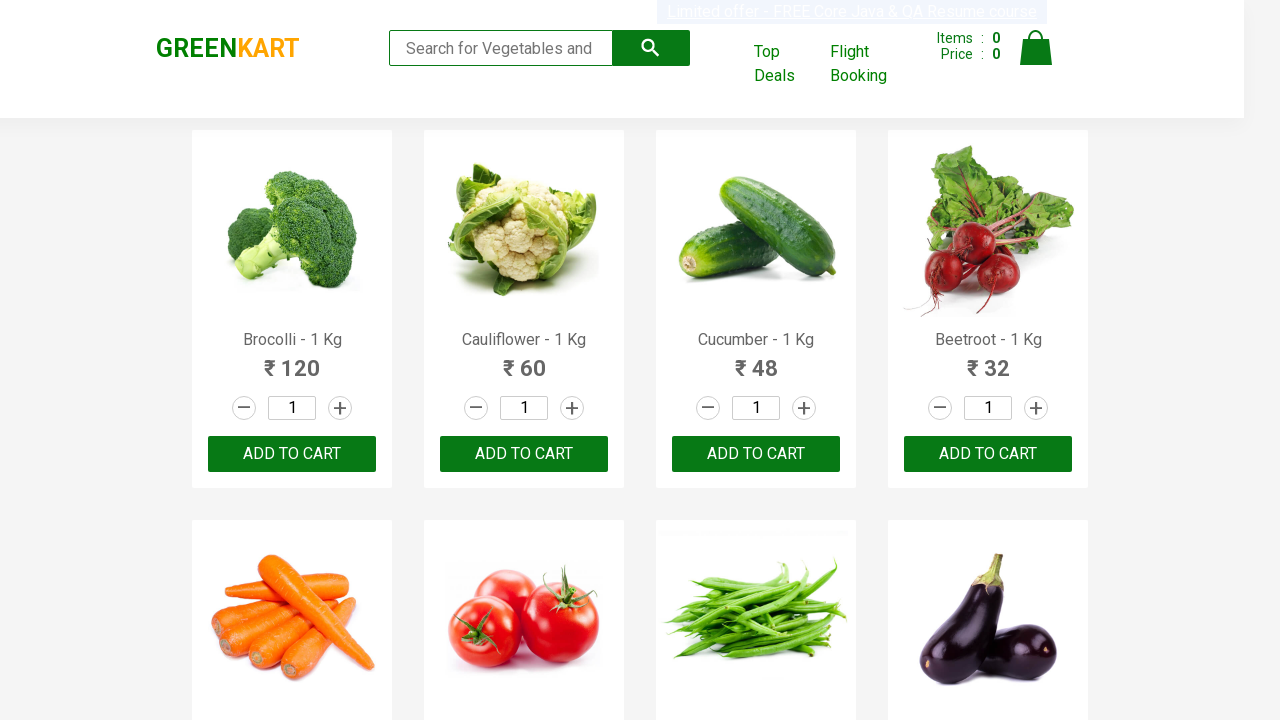

Filled search field with 'ca' to find products on input.search-keyword
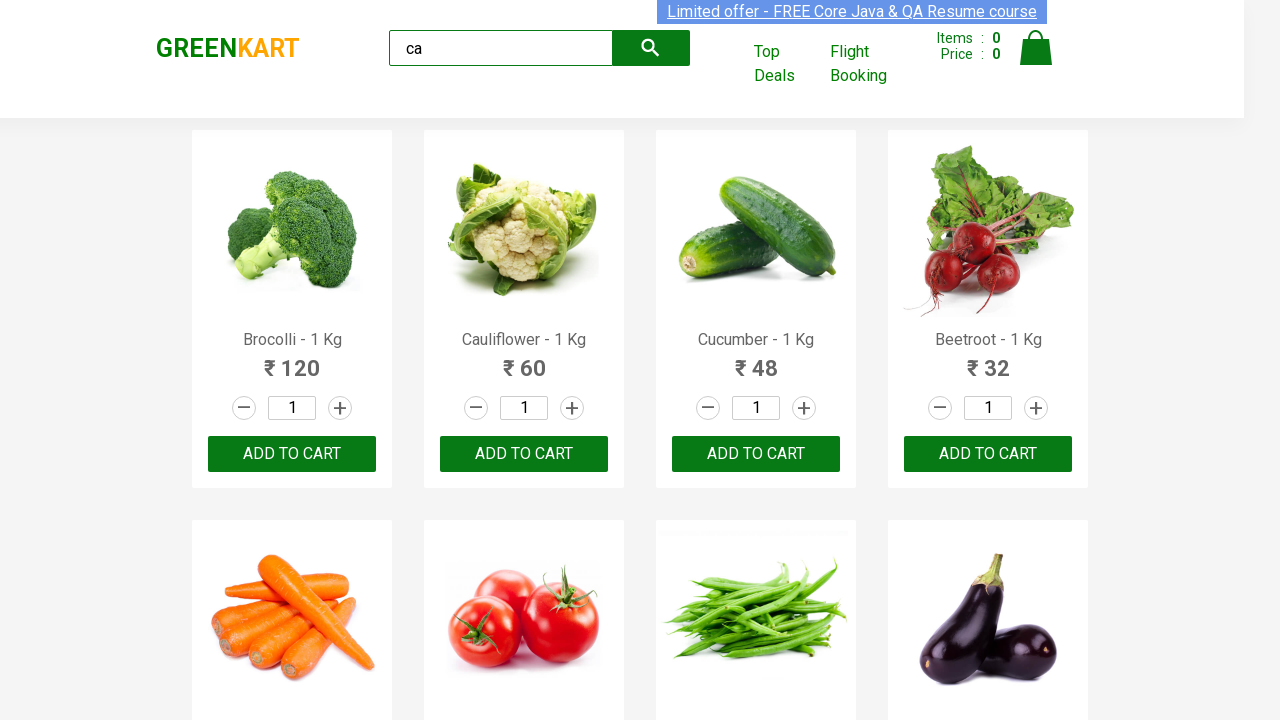

Waited for products to be visible after search
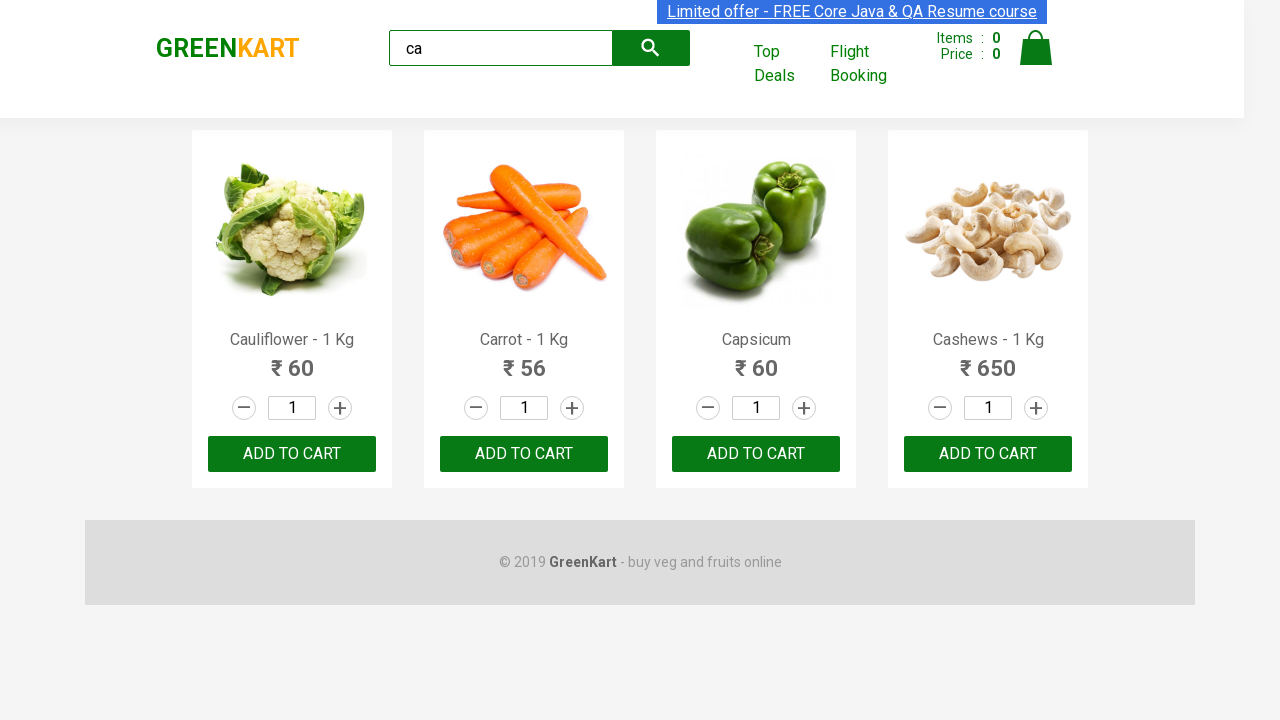

Clicked ADD TO CART button for the third product in search results at (756, 454) on .products .product >> nth=2 >> text=ADD TO CART
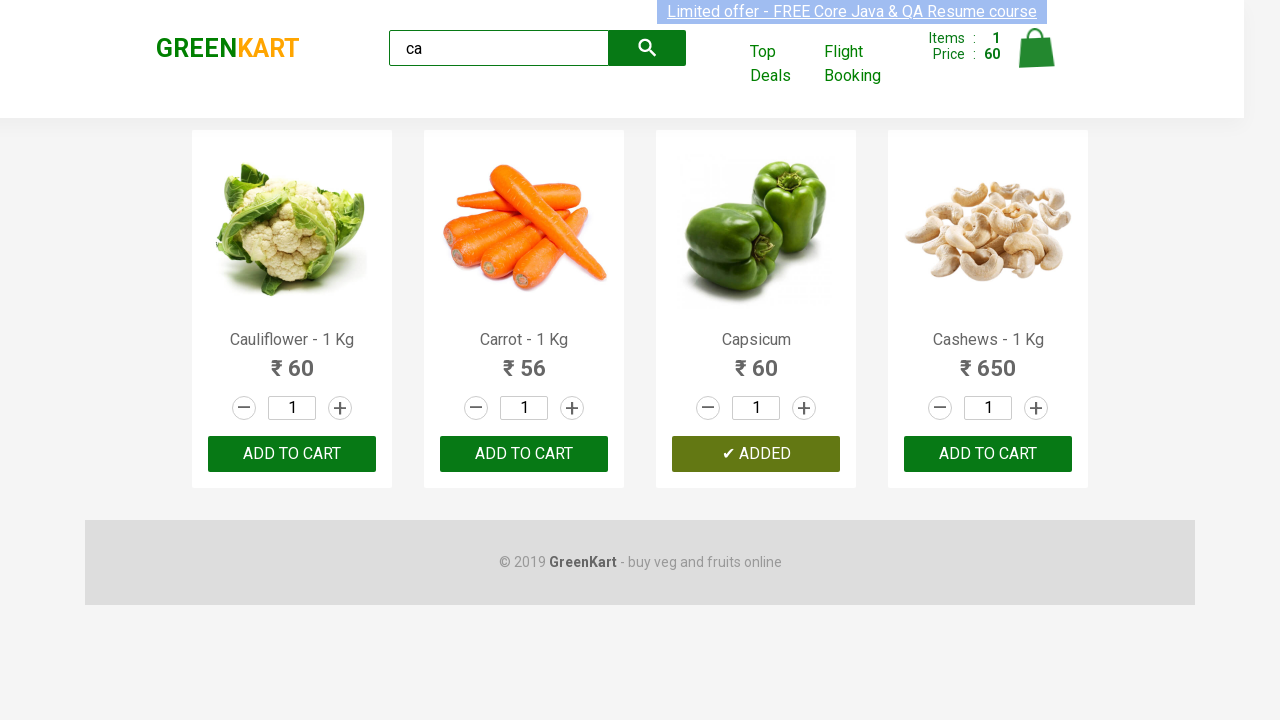

Found and clicked ADD TO CART button for Cashews product at (988, 454) on .products .product >> nth=3 >> button
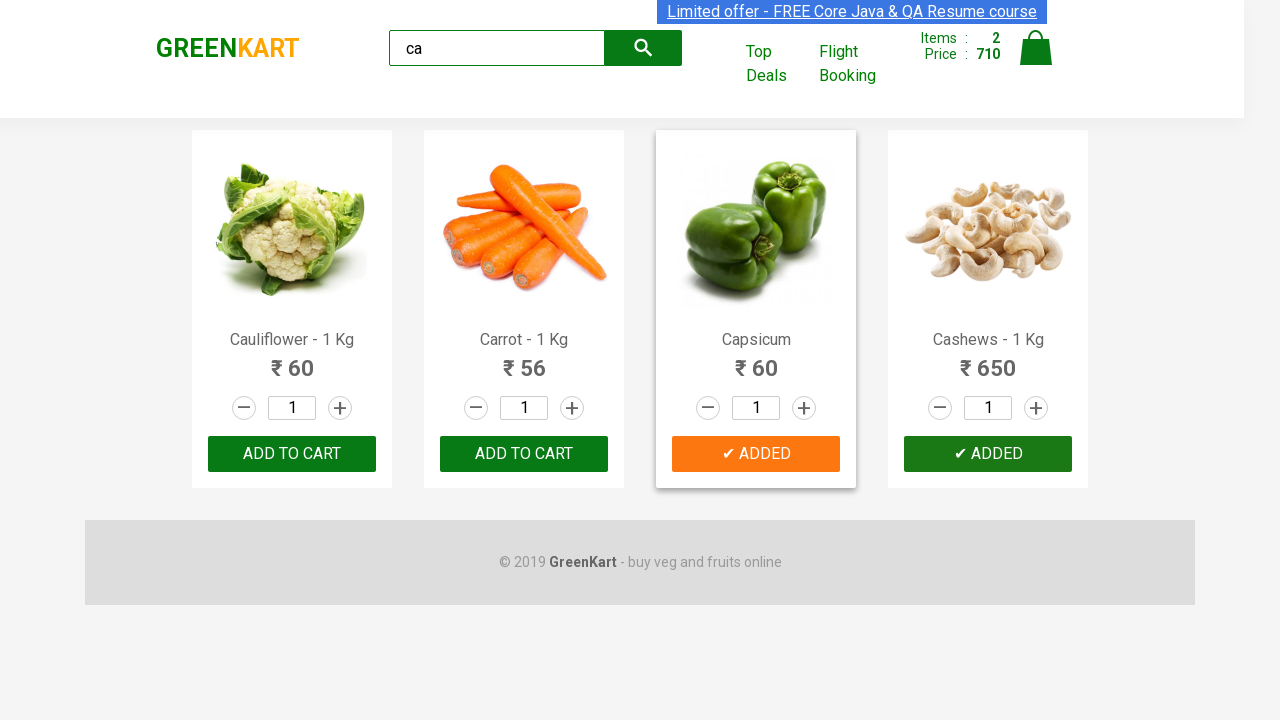

Waited for brand element to be visible
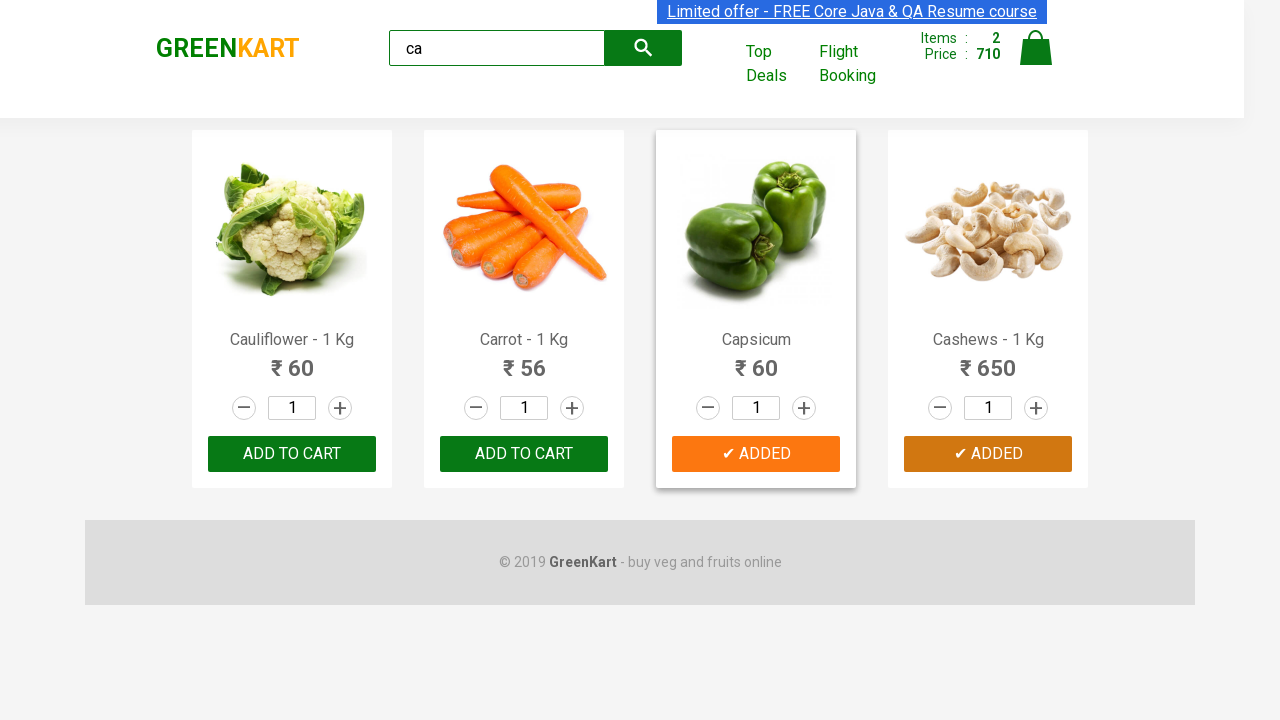

Verified brand text is 'GREENKART'
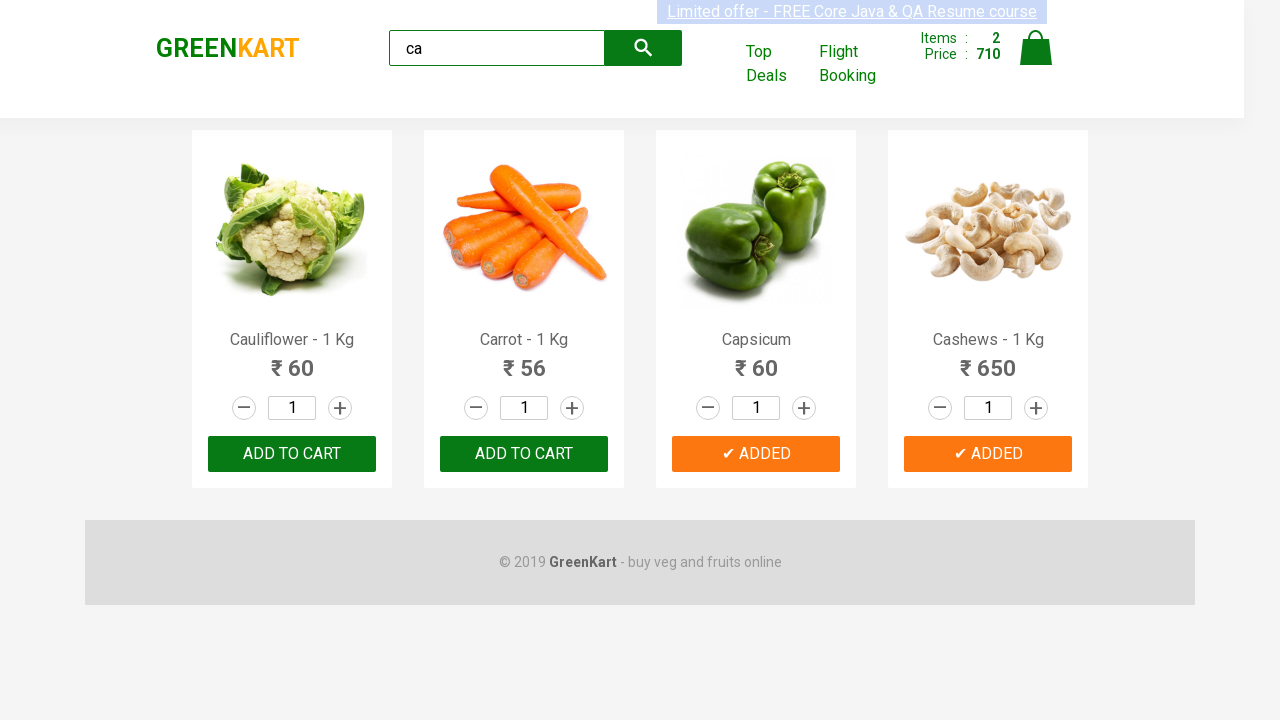

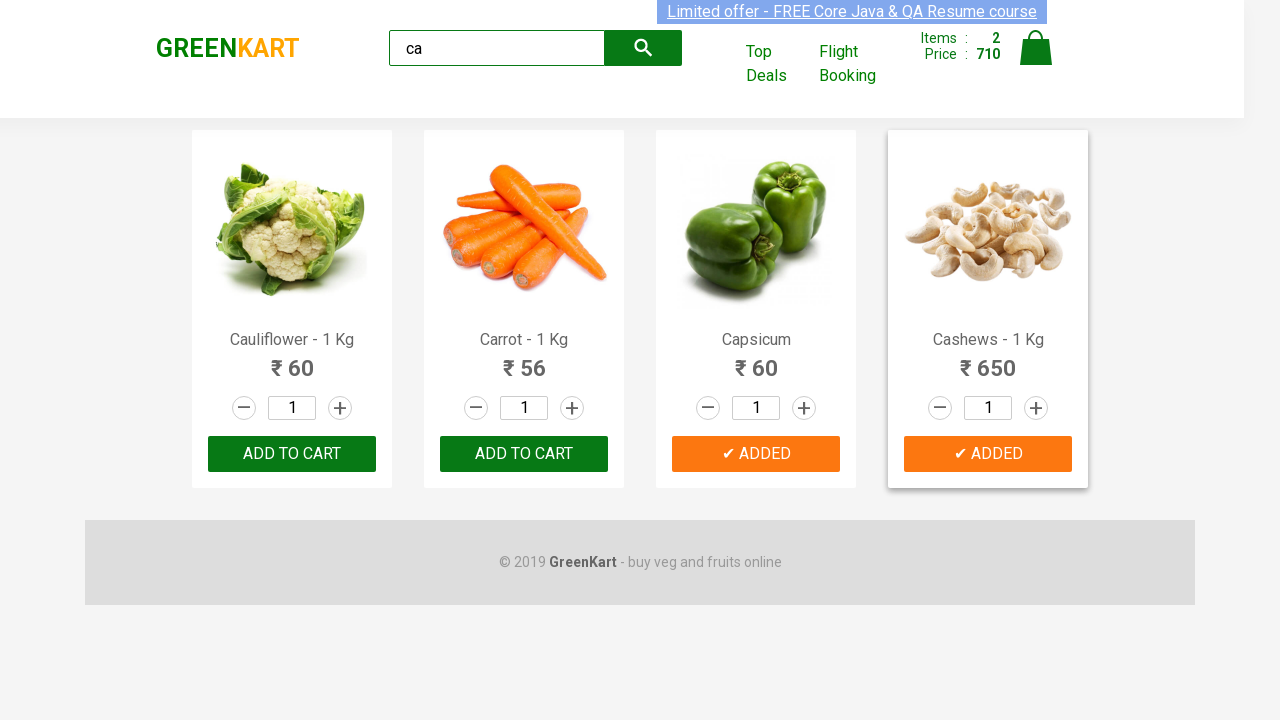